Tests the whiteboard application by creating a named board, drawing a rectangle shape using the rectangle tool, and downloading the resulting image.

Starting URL: https://wbo.ophir.dev/

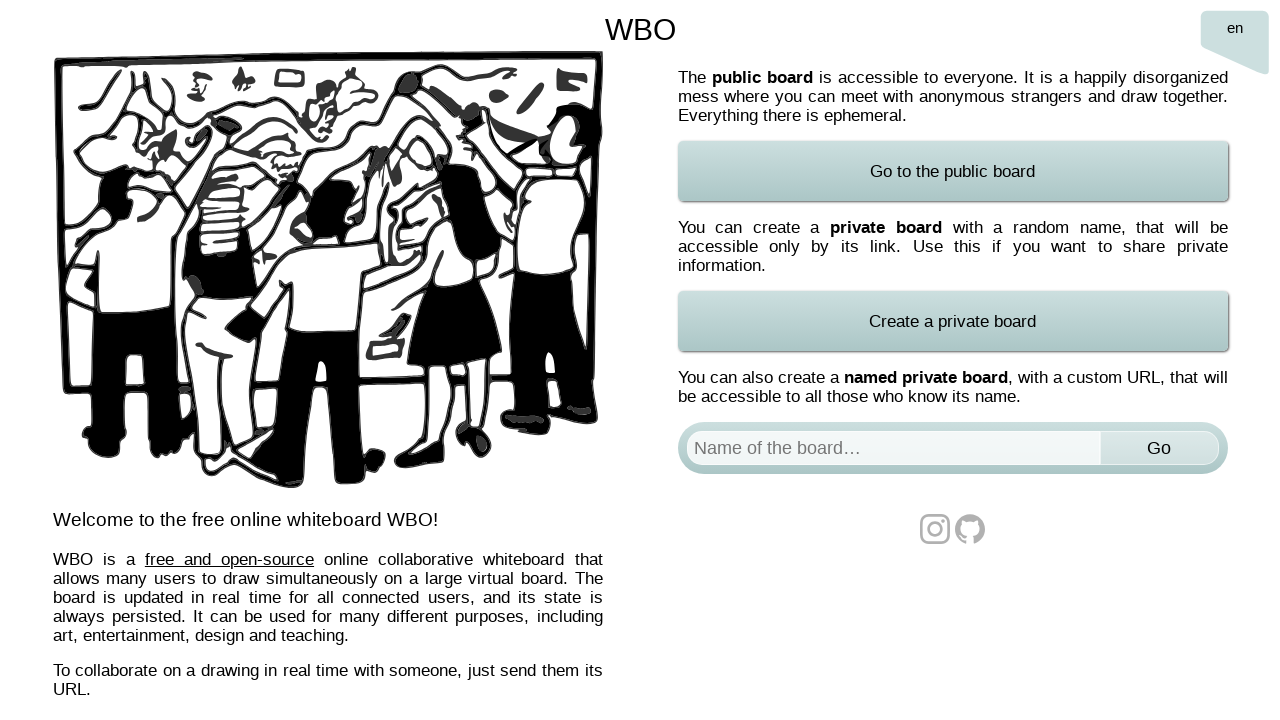

Filled board name field with 'Test Board 7493' on #board
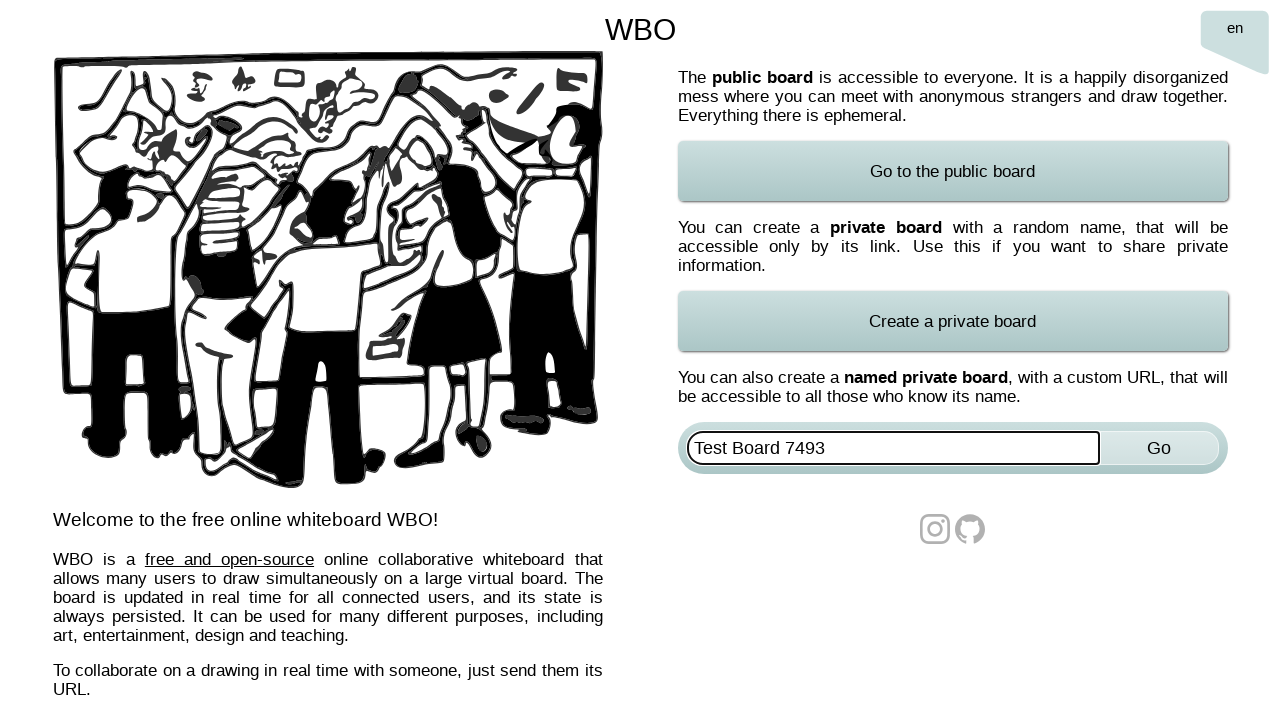

Clicked Go button to create named board at (1159, 448) on xpath=//*[@id='named-board-form']/input[2]
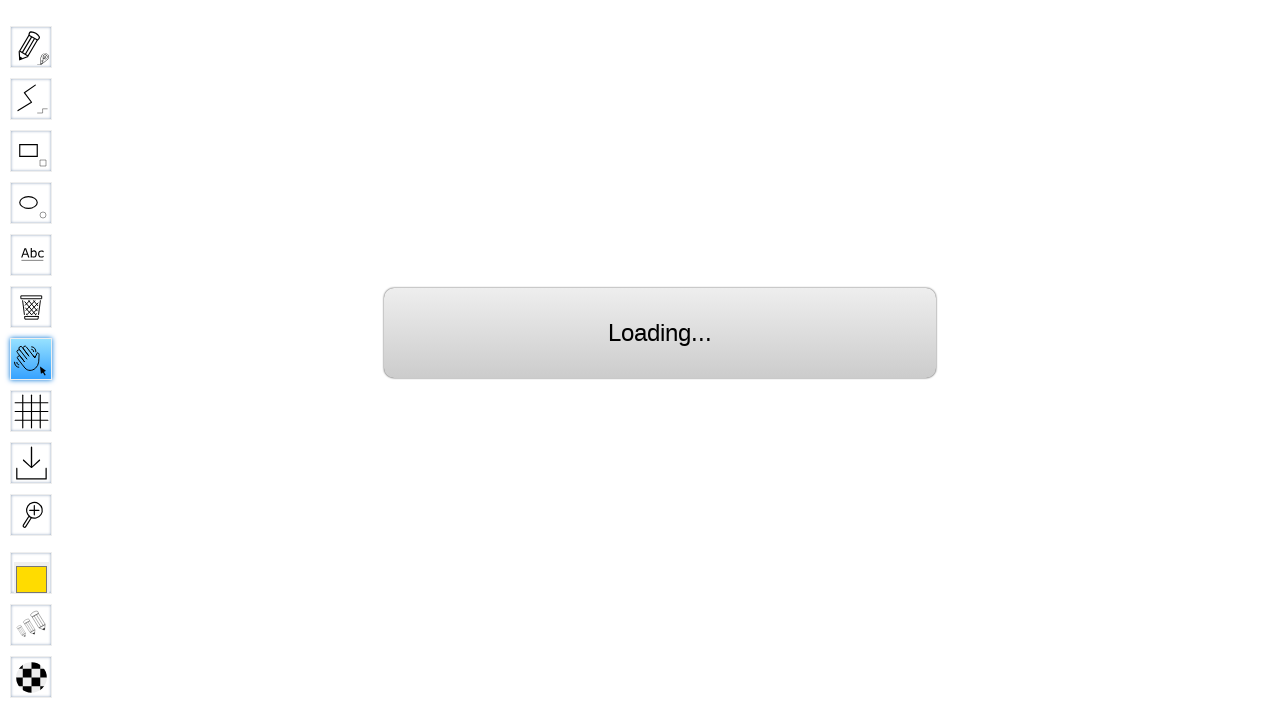

Waited for board to load
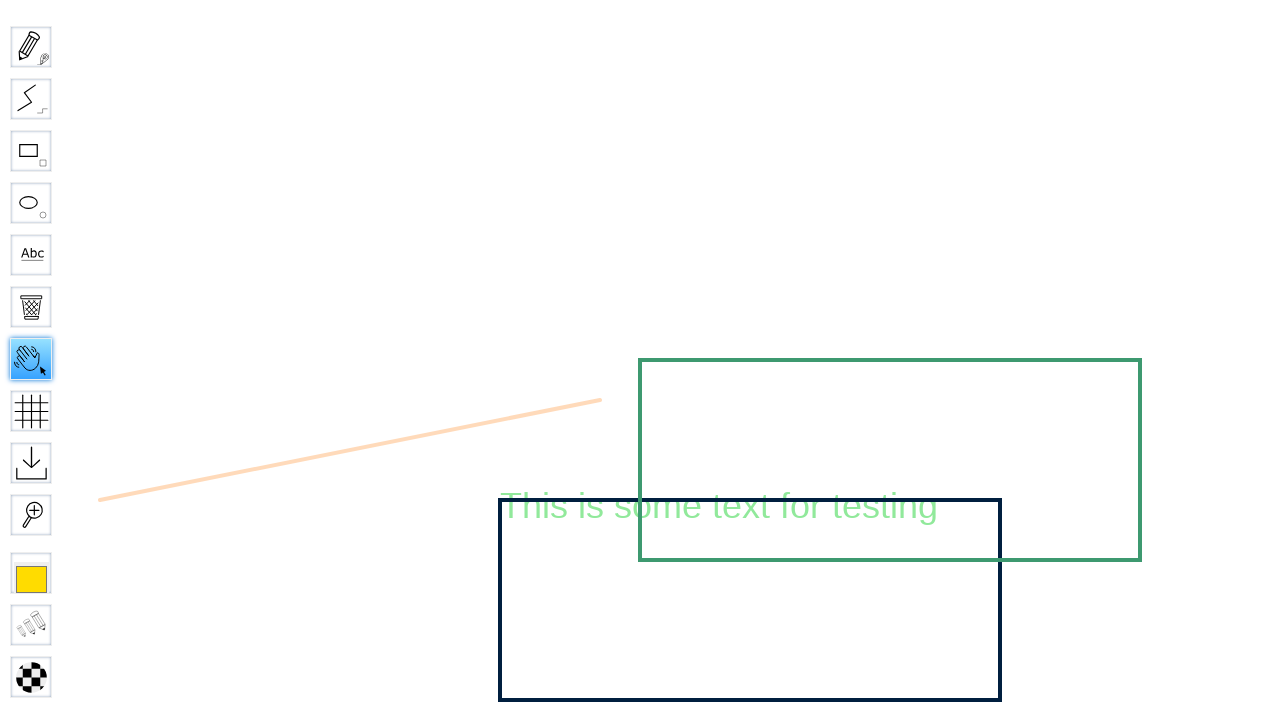

Selected rectangle tool at (31, 151) on #toolID-Rectangle
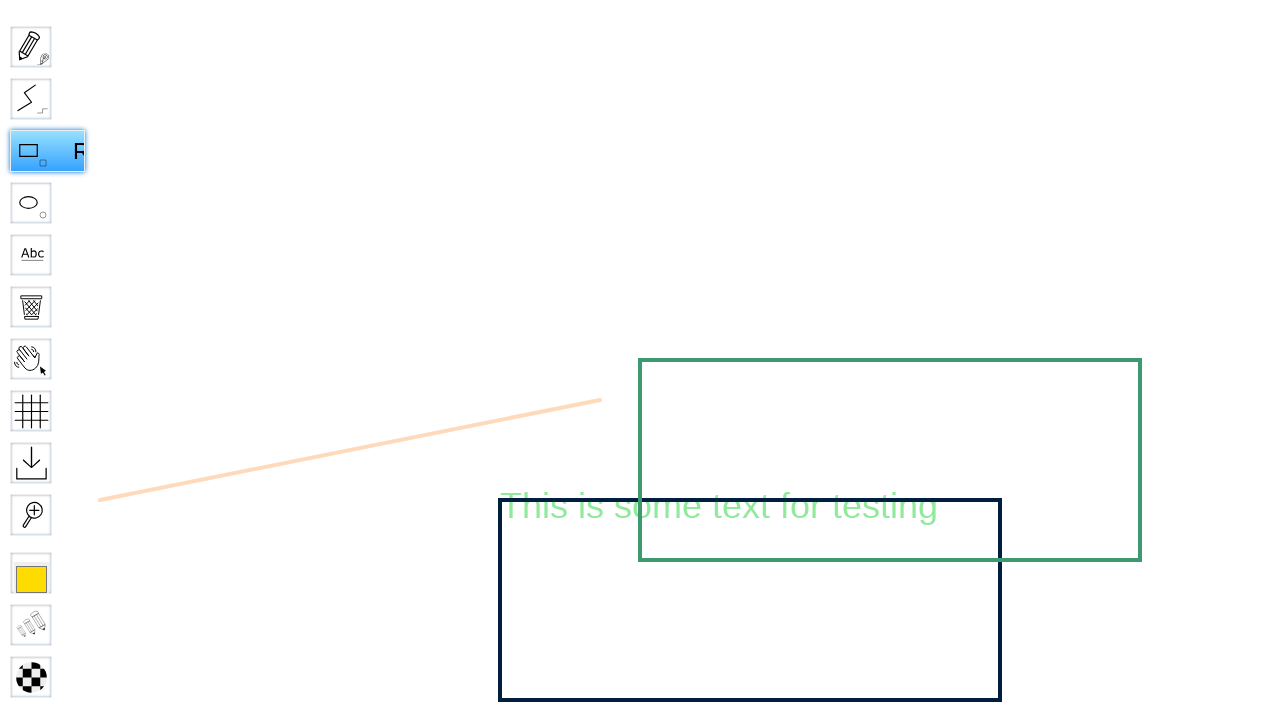

Moved mouse to starting position (500, 500) at (500, 500)
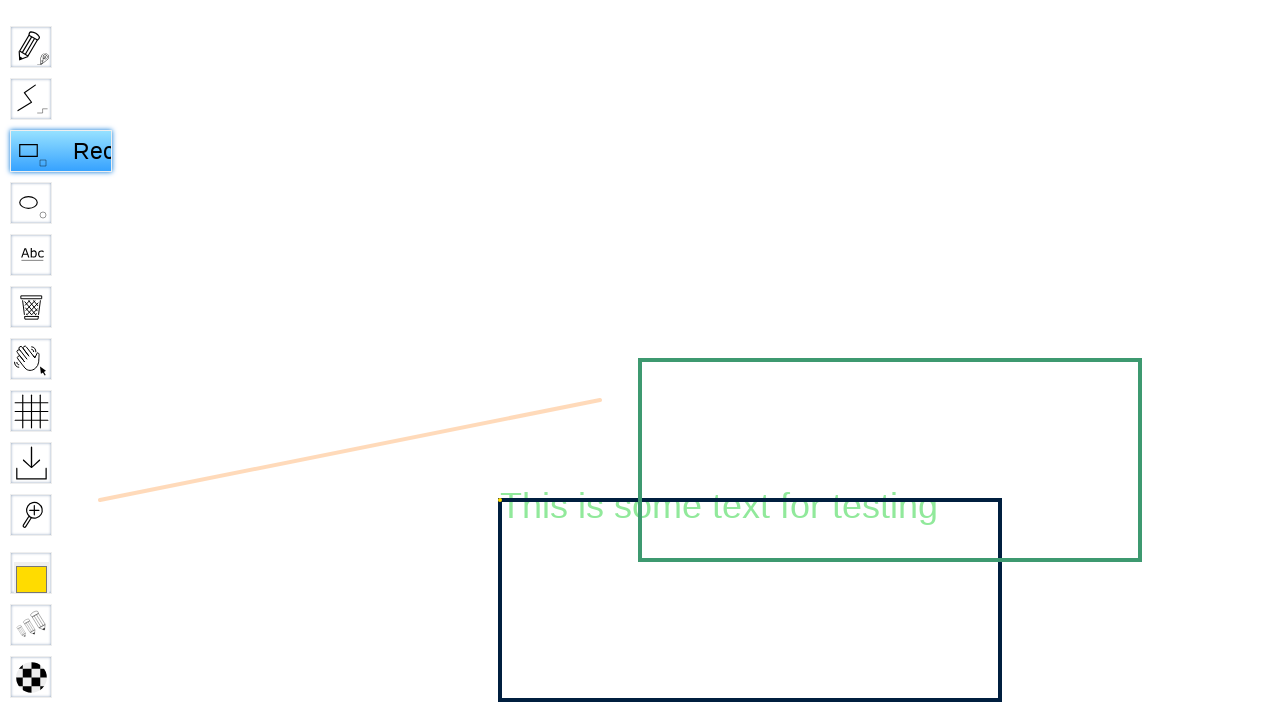

Pressed mouse button down at (500, 500)
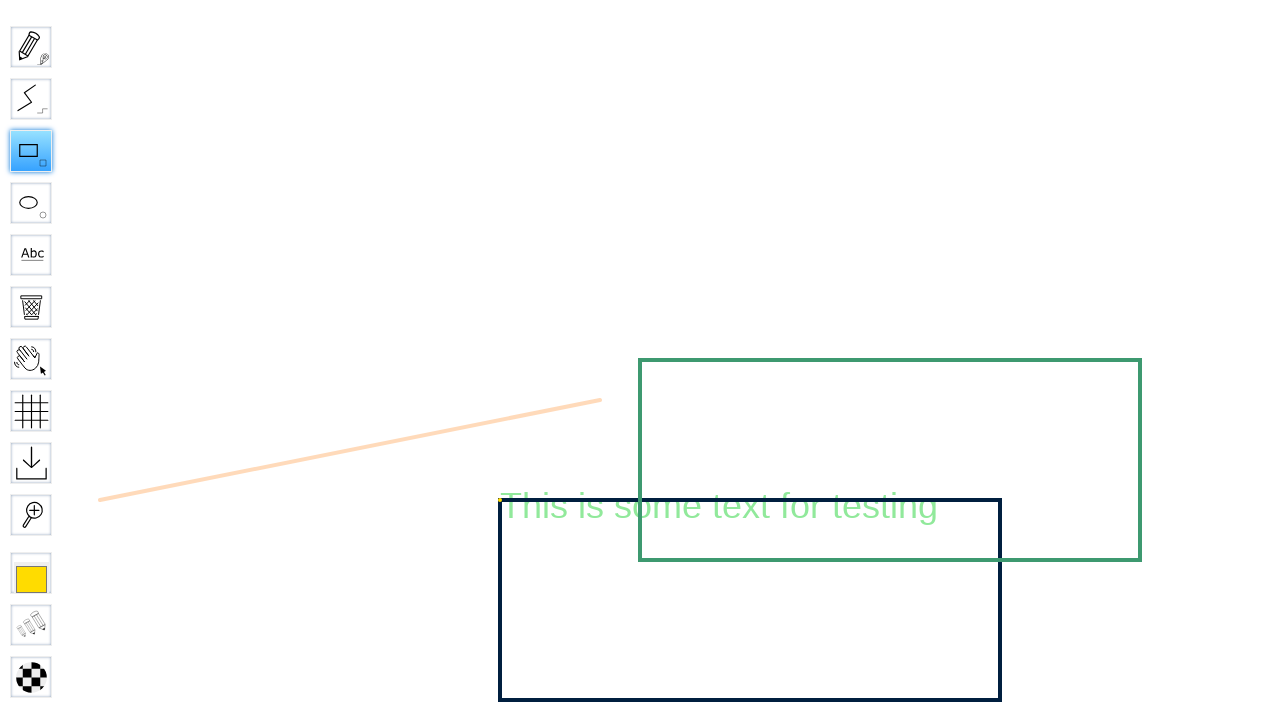

Dragged mouse horizontally to (1000, 500) at (1000, 500)
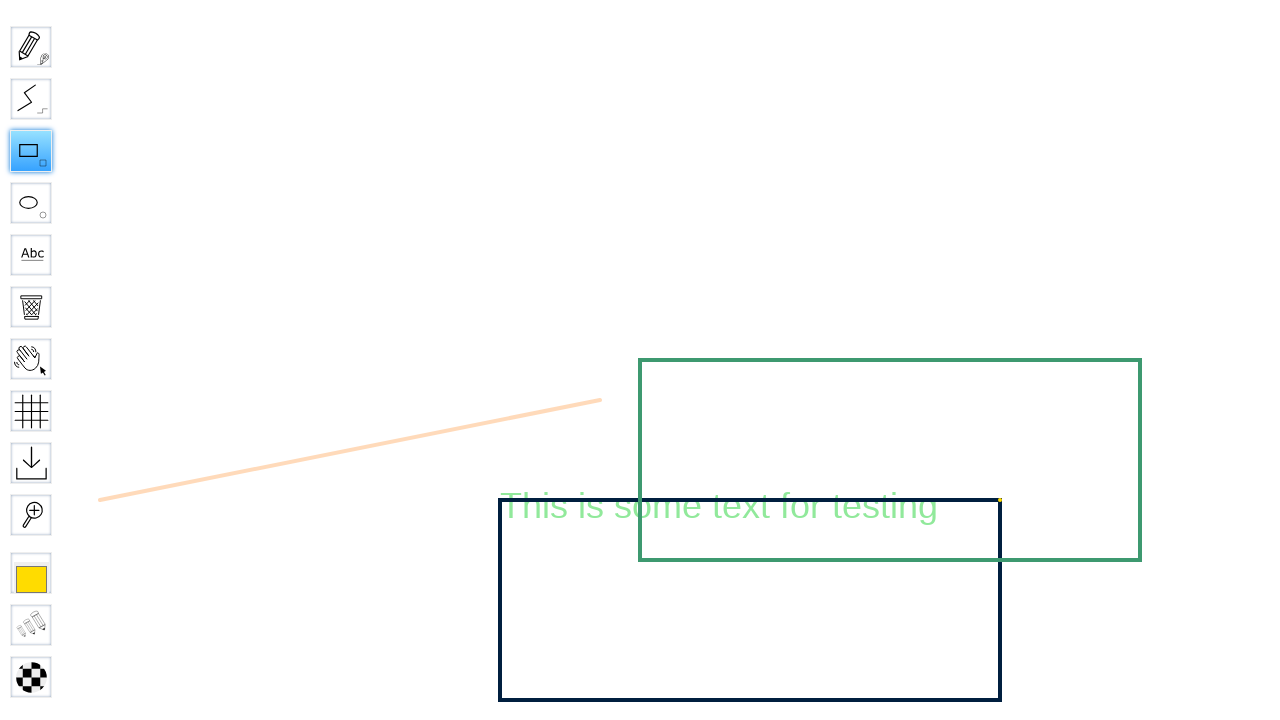

Dragged mouse vertically to (1000, 700) at (1000, 700)
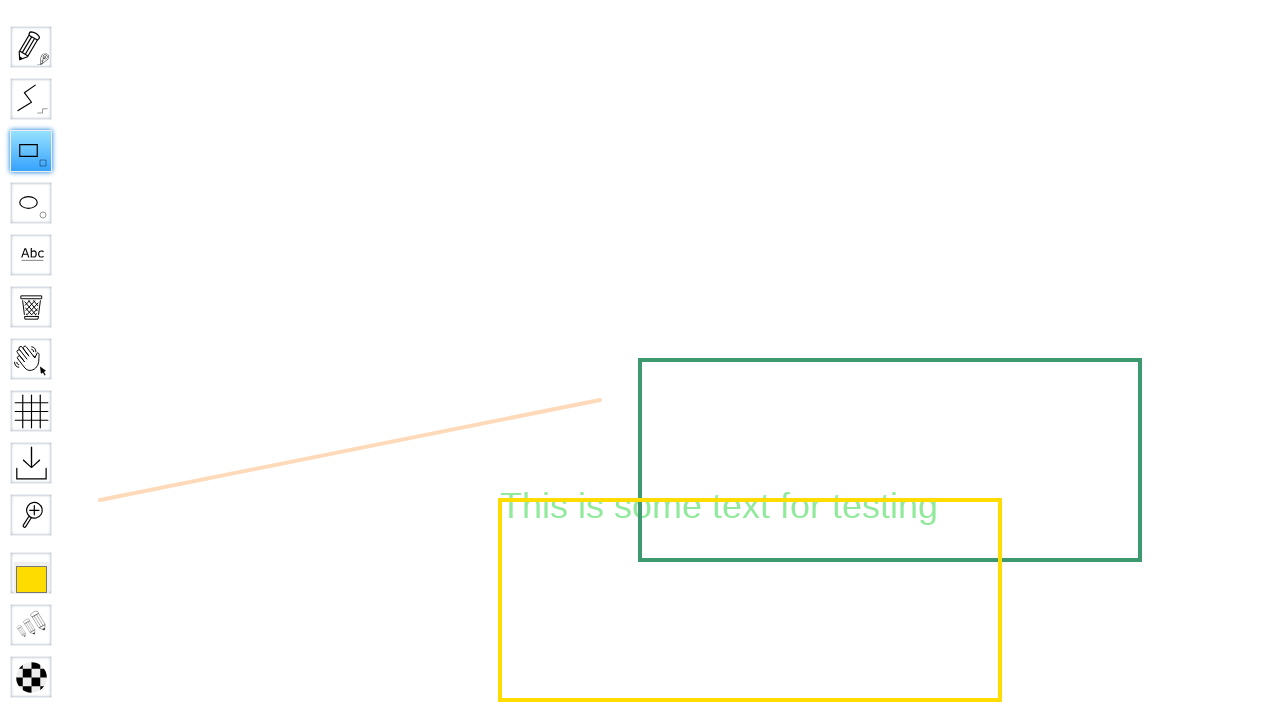

Released mouse button to complete rectangle drawing at (1000, 700)
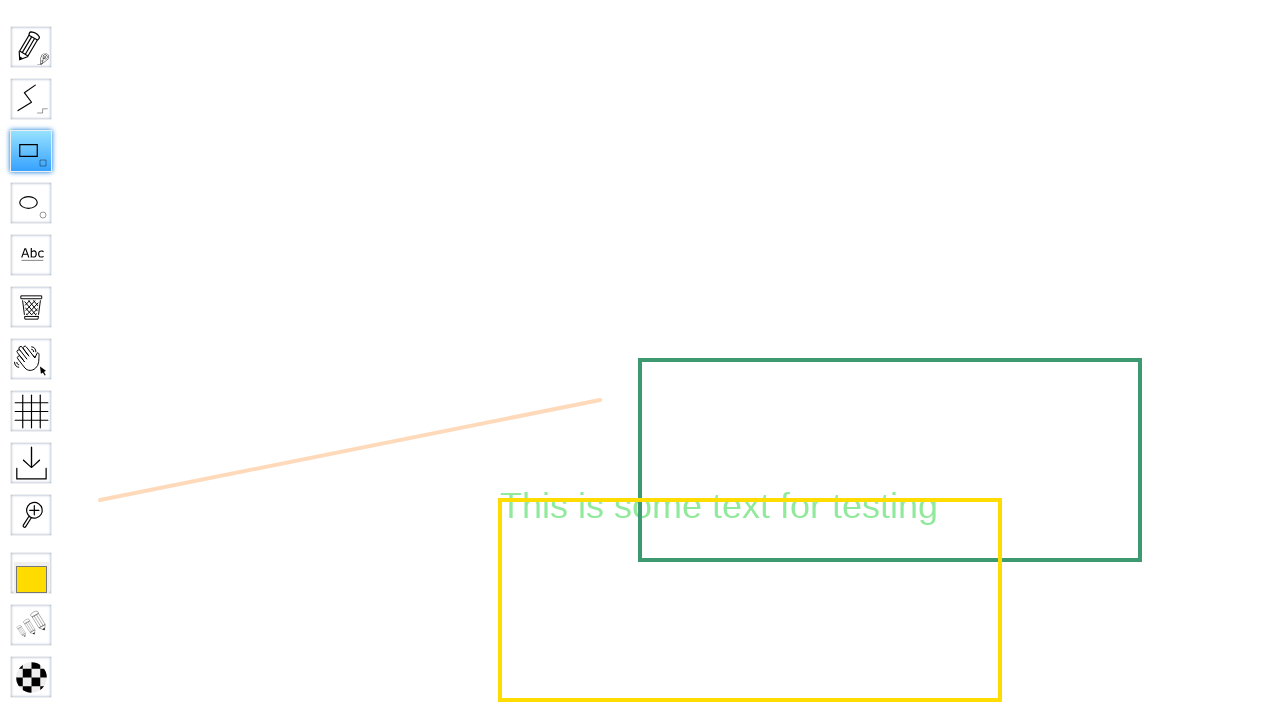

Waited for drawing to complete
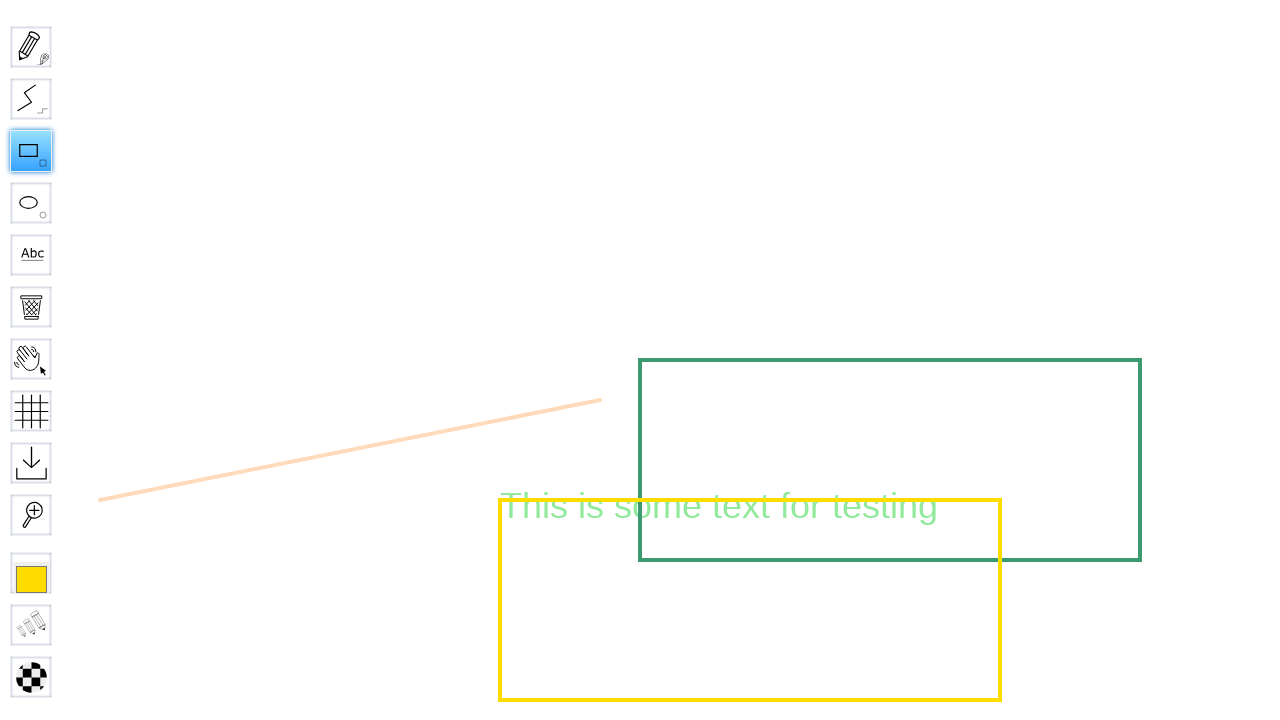

Clicked download tool to download the whiteboard image at (31, 463) on #toolID-Download
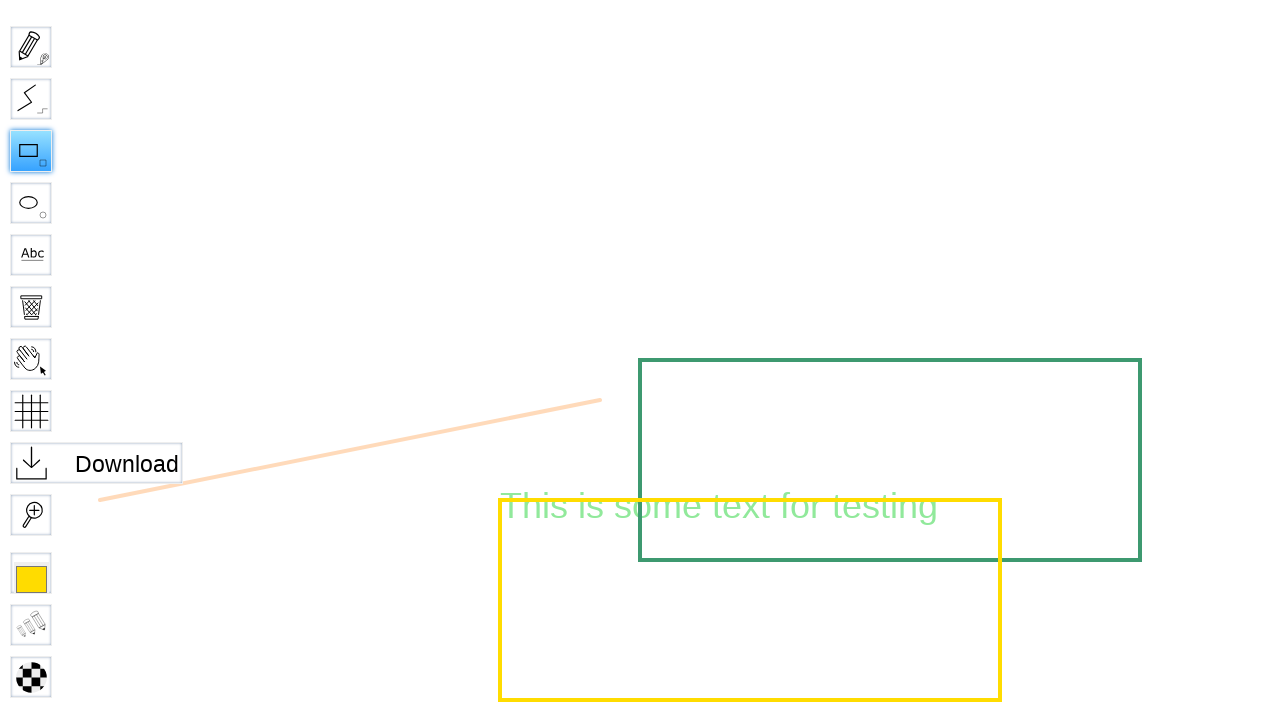

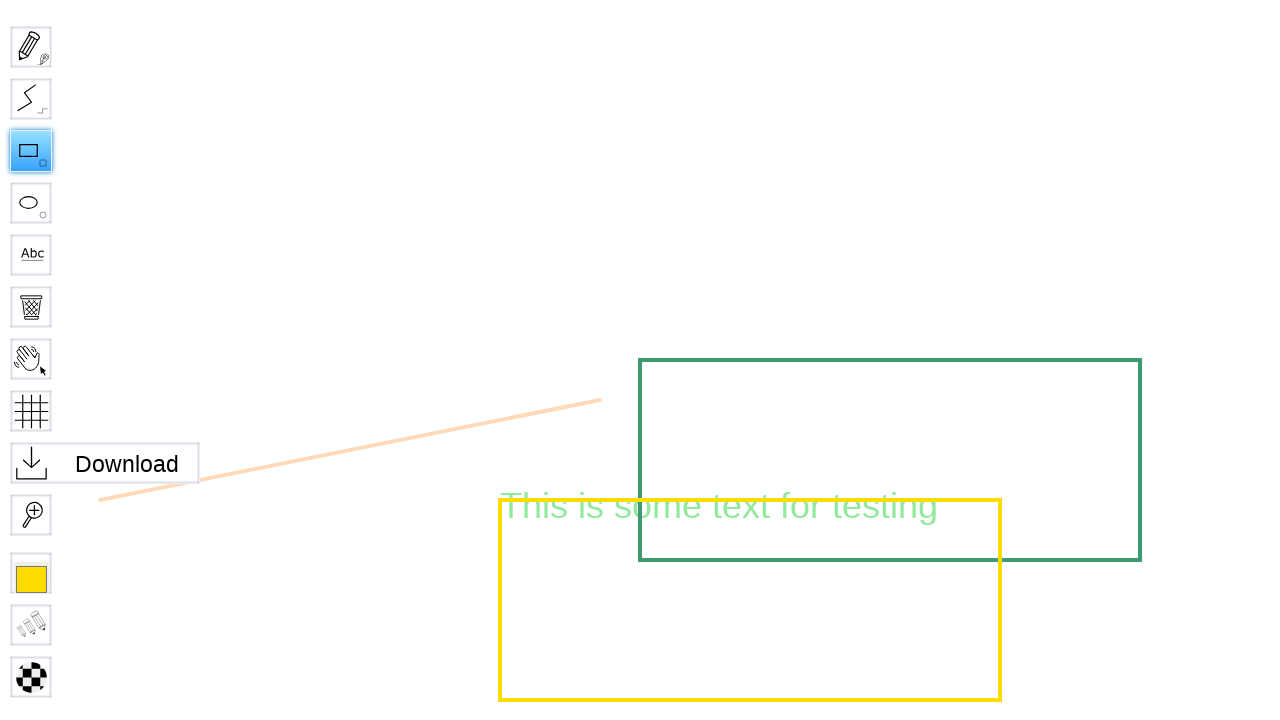